Tests BMW radio button selection on the practice page

Starting URL: https://www.letskodeit.com/practice

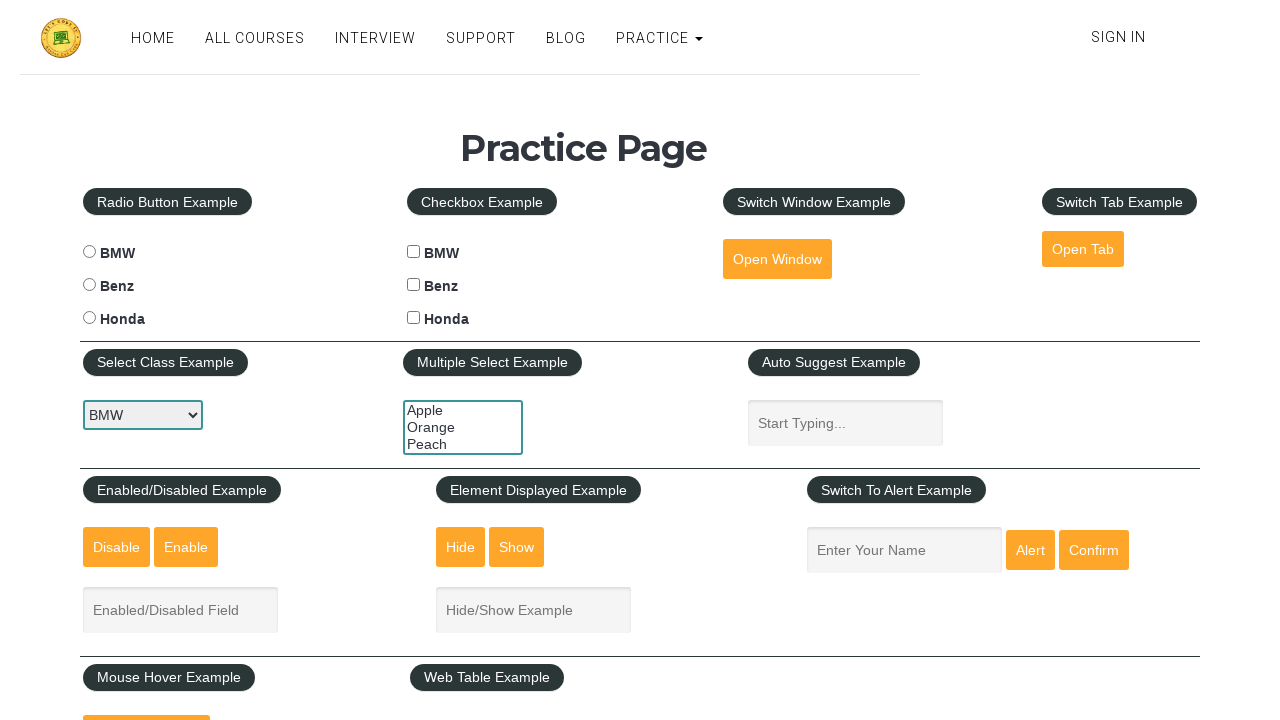

Navigated to practice page
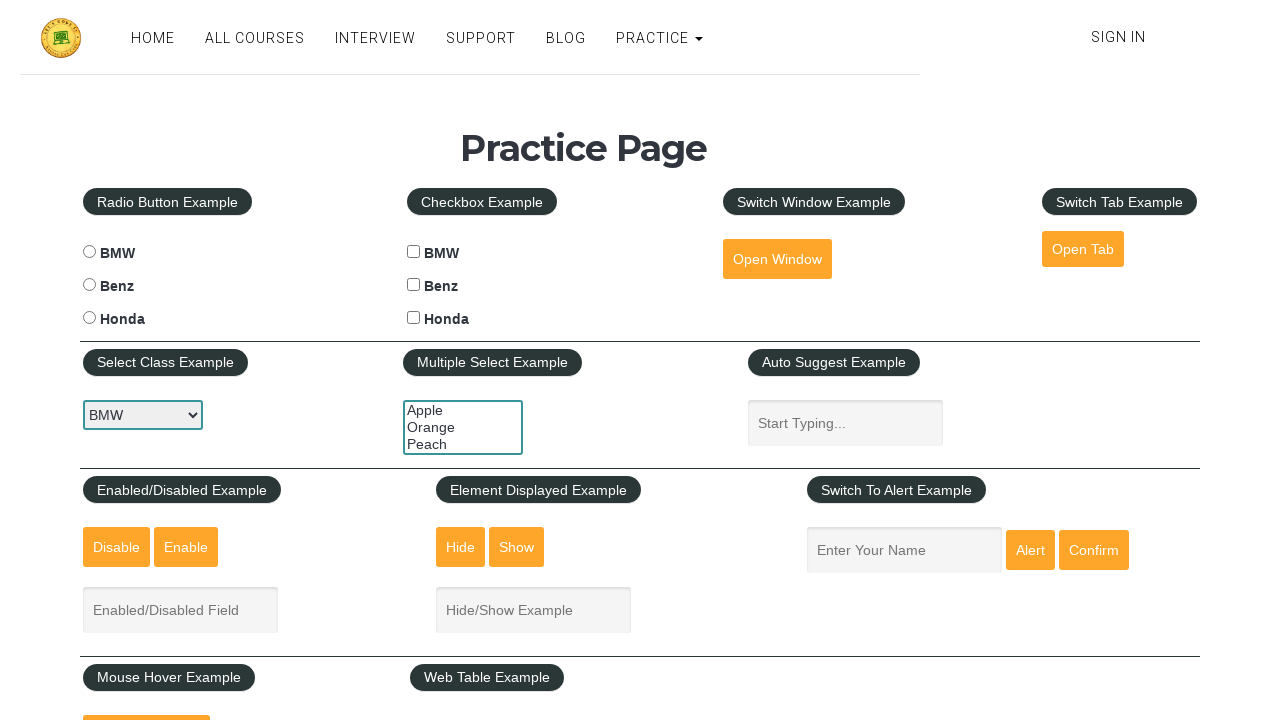

Clicked BMW radio button at (89, 252) on #bmwradio
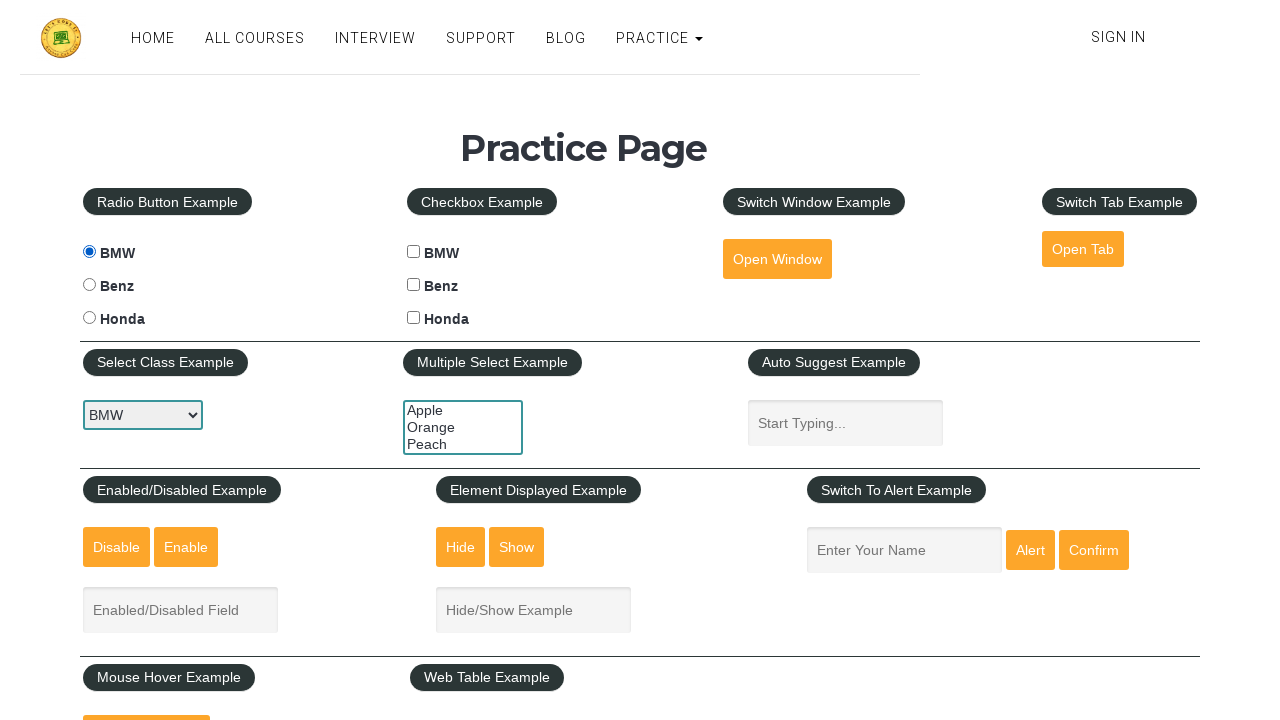

Verified BMW radio button is selected
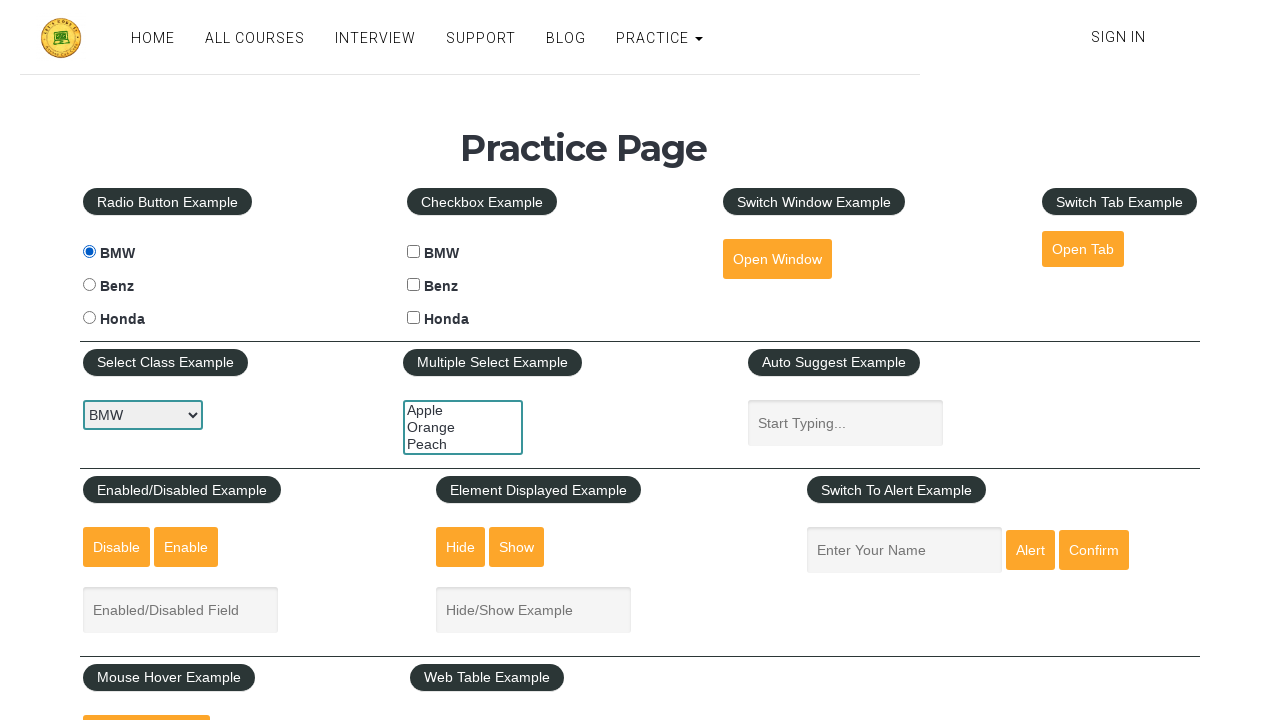

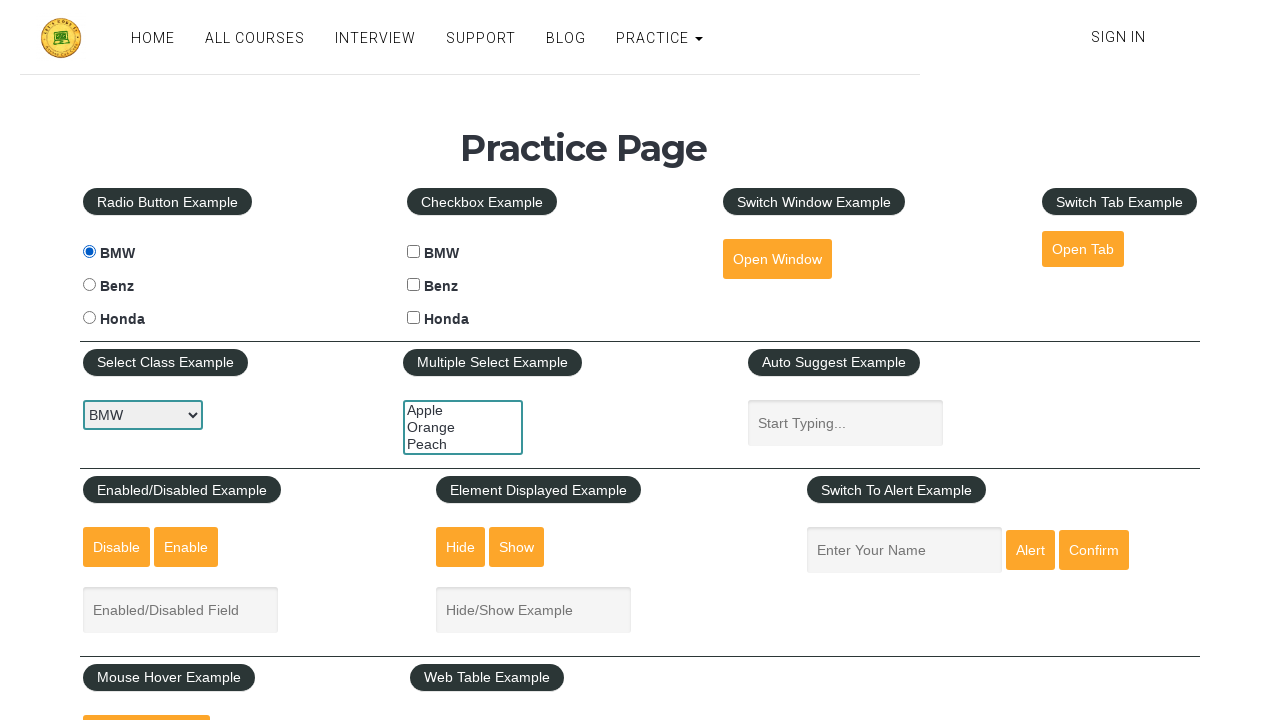